Tests multiple window handling by clicking a link that opens a new window, then switching between the original and new windows using window handles by index order.

Starting URL: http://the-internet.herokuapp.com/windows

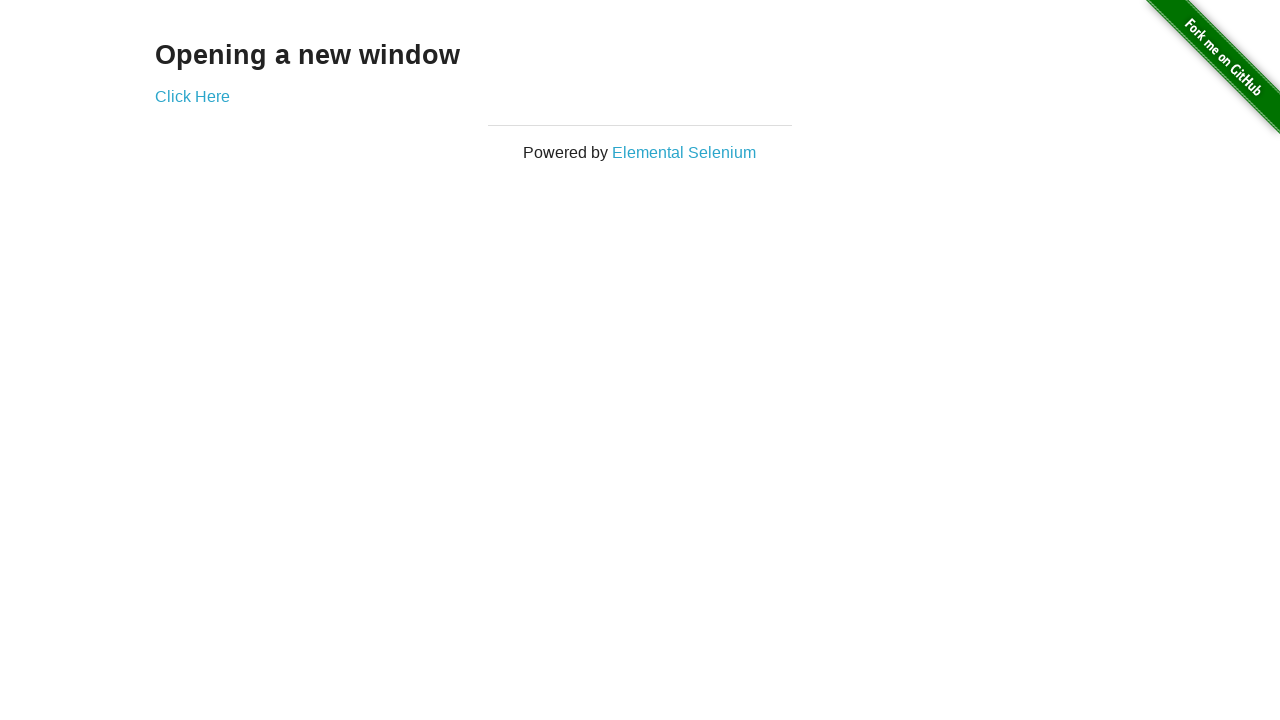

Clicked link to open new window at (192, 96) on .example a
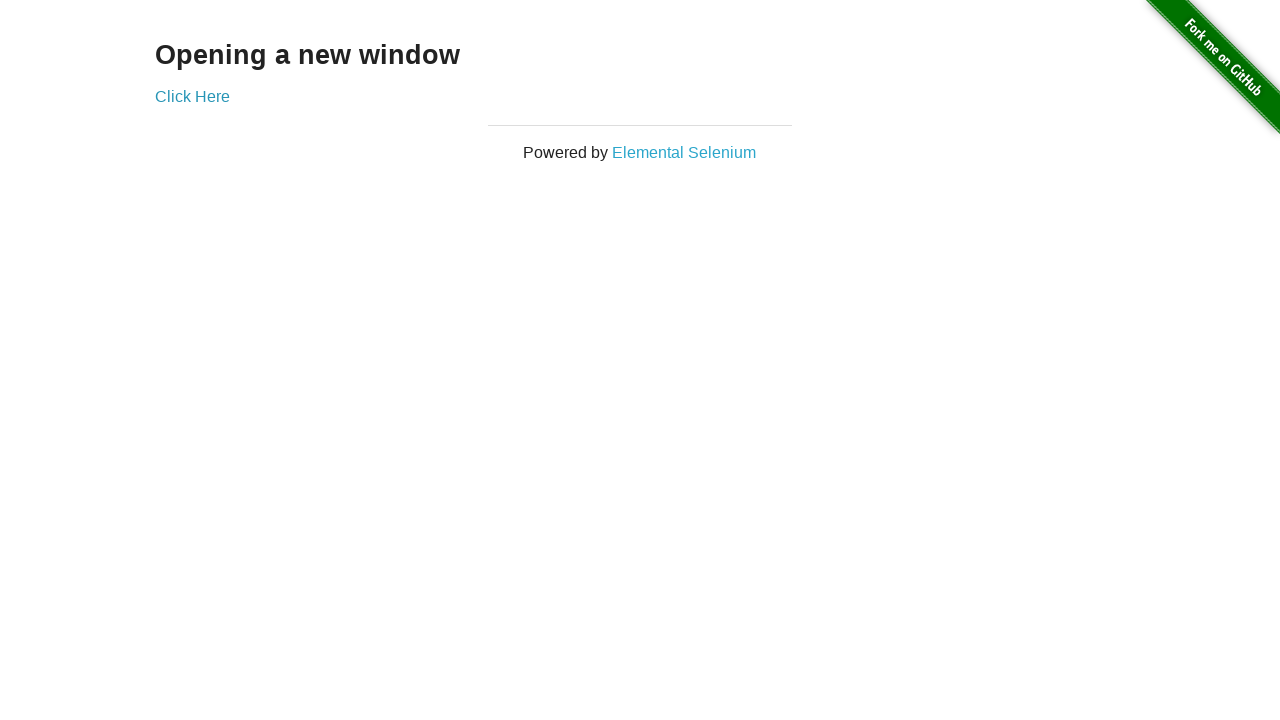

New window opened and captured
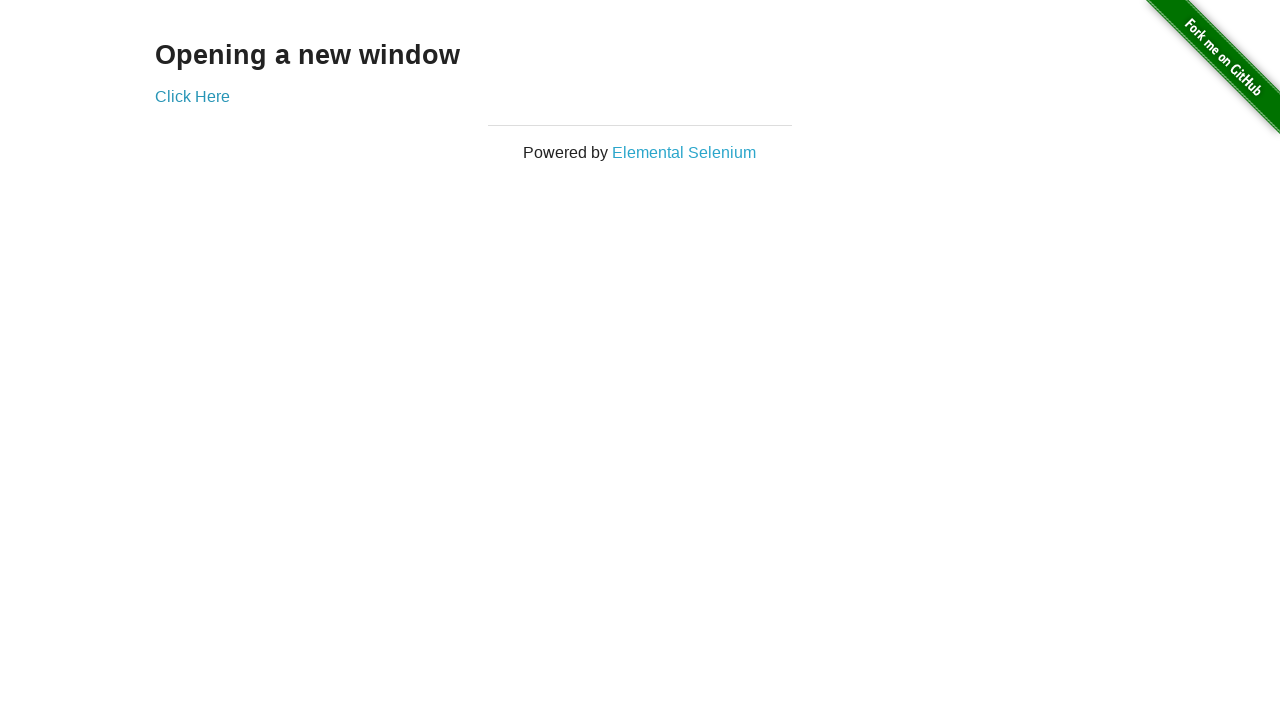

Retrieved original window title: 'The Internet'
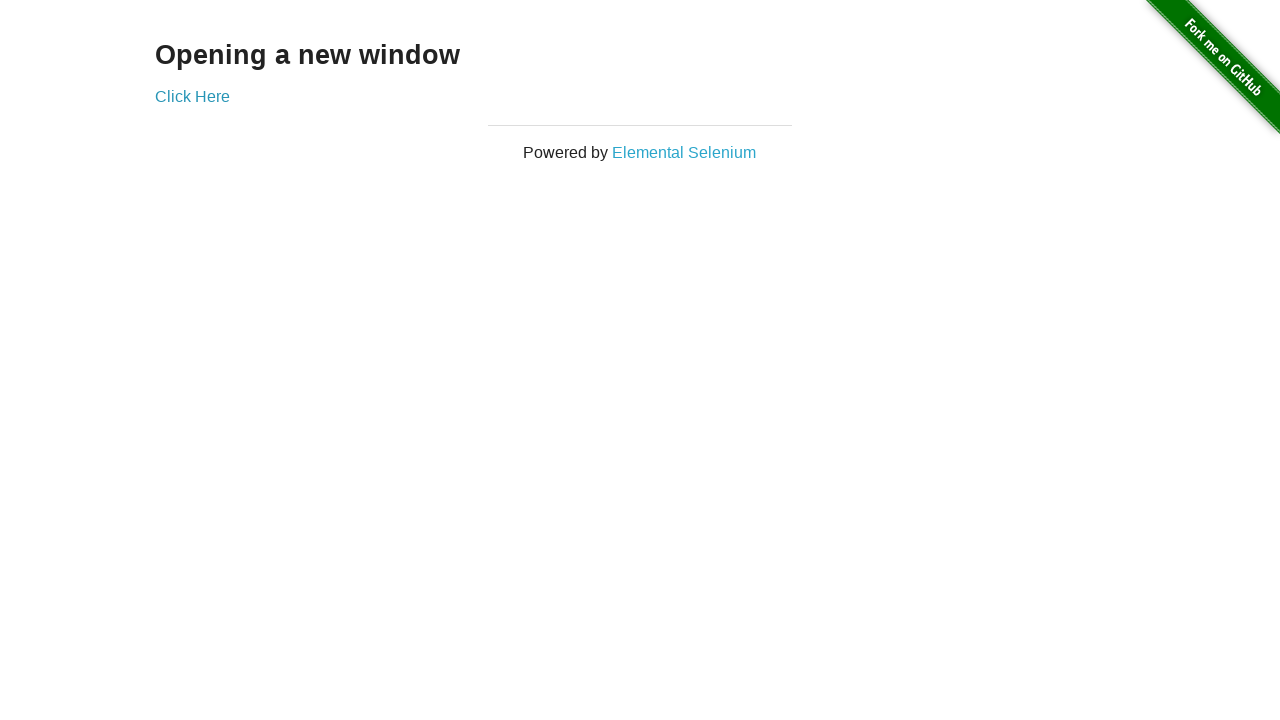

Verified original window title is not 'New Window'
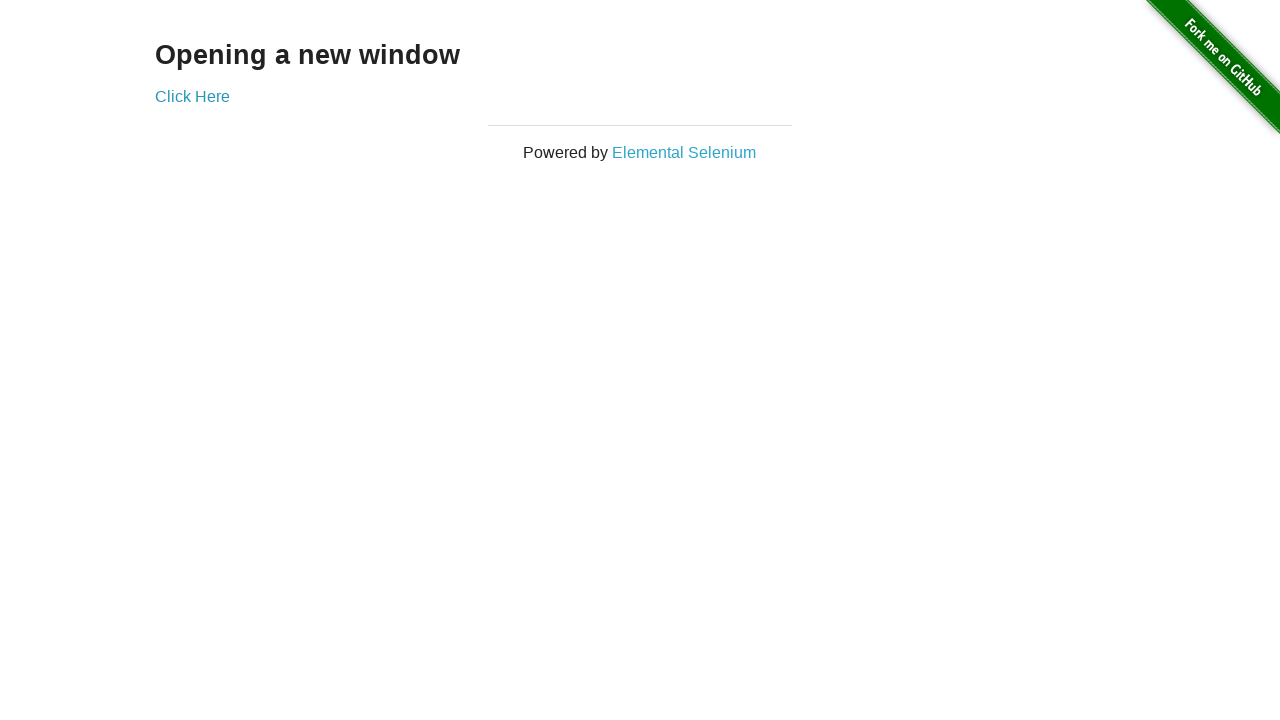

Switched focus to new window
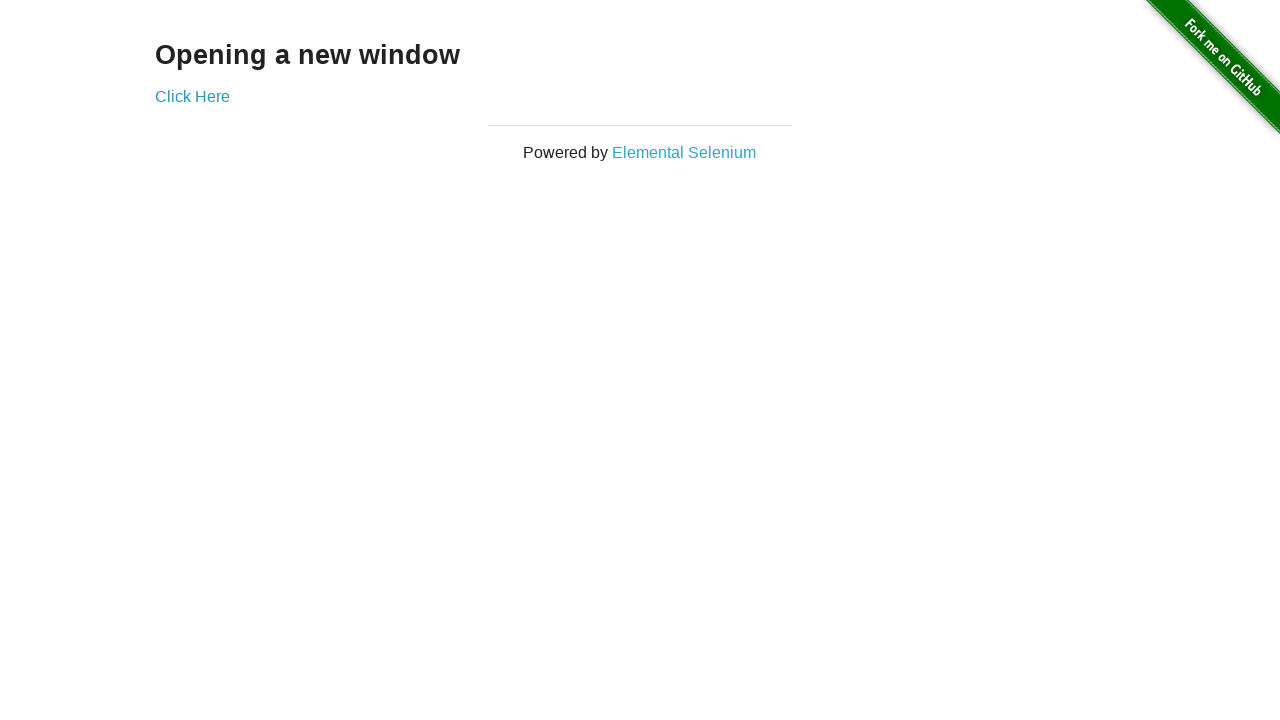

New window finished loading
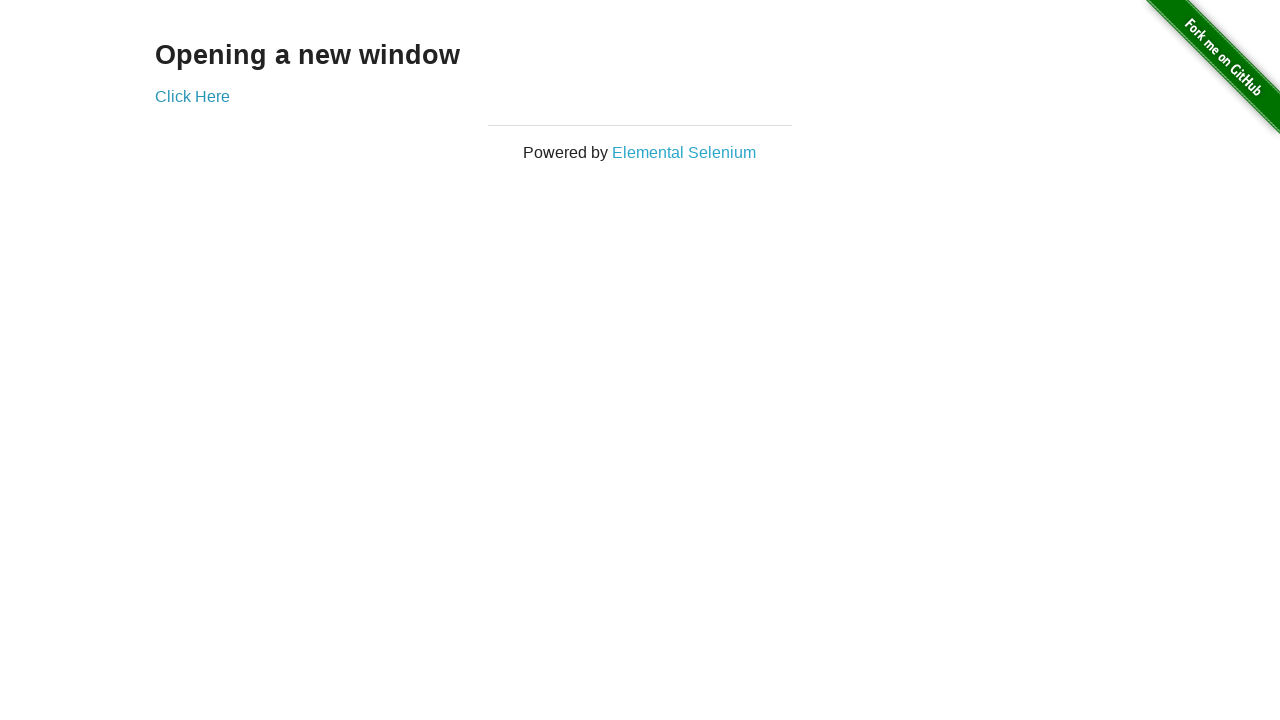

Retrieved new window title: 'New Window'
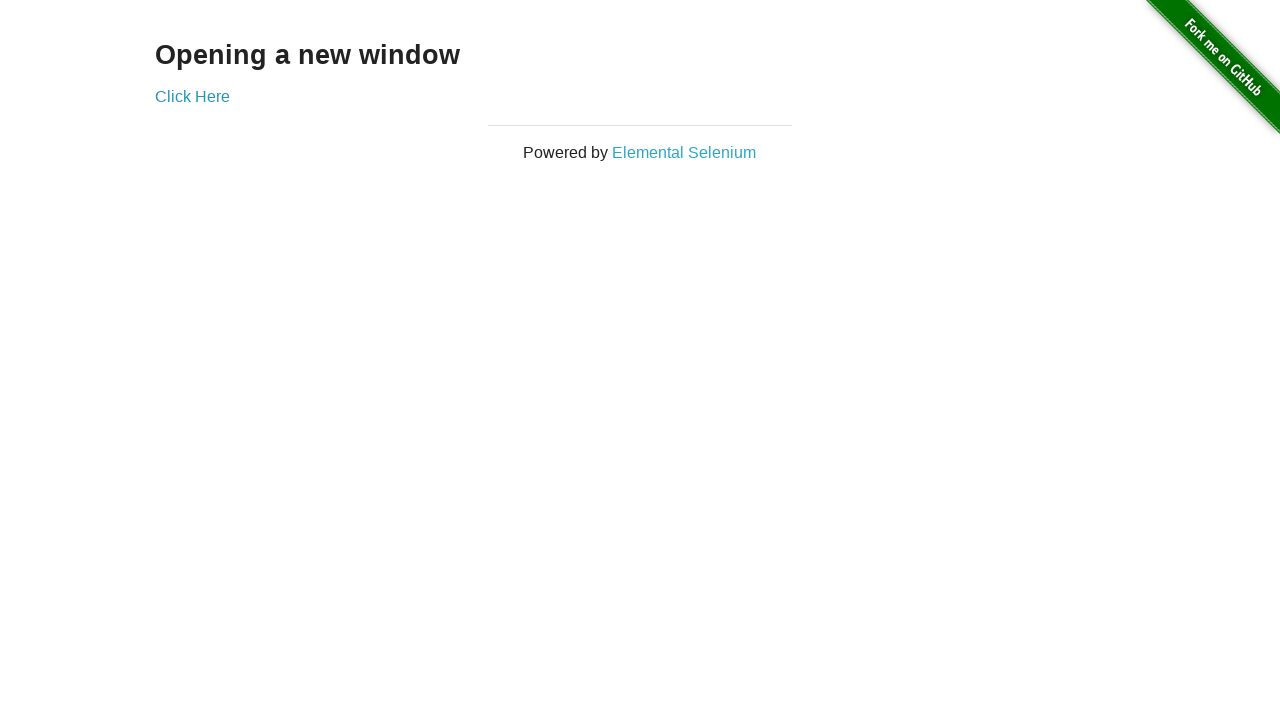

Verified new window title is 'New Window'
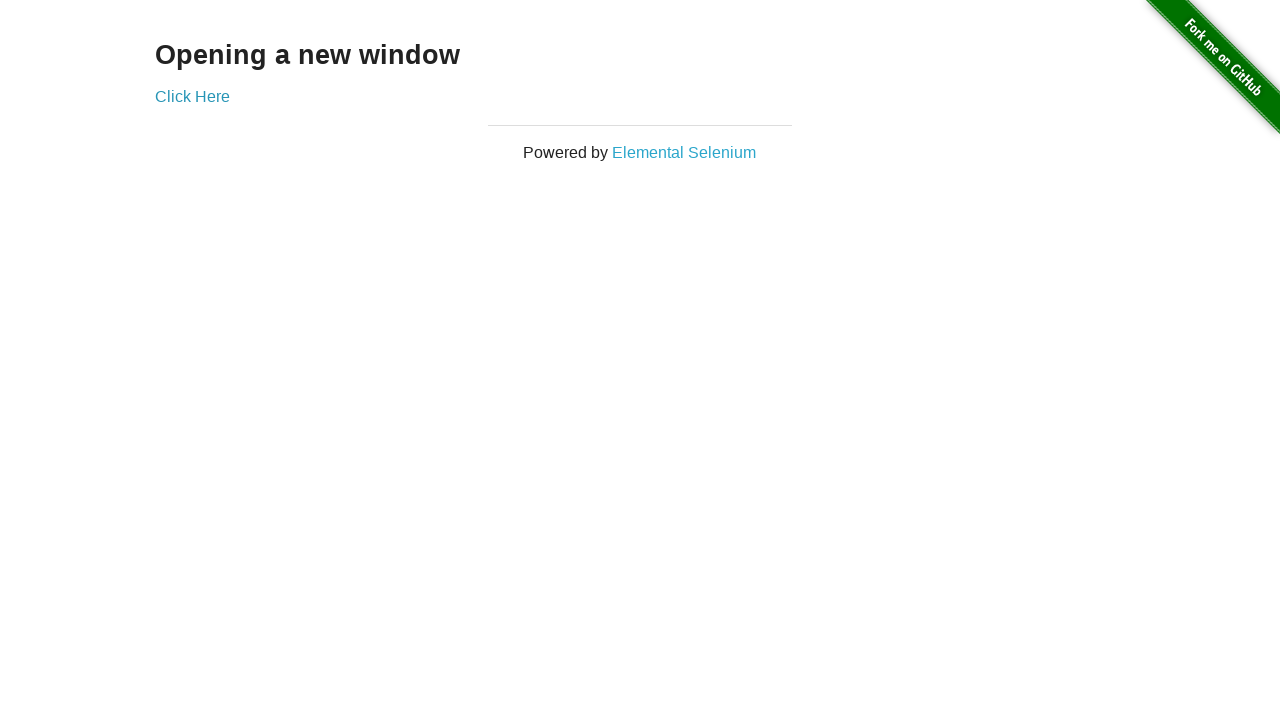

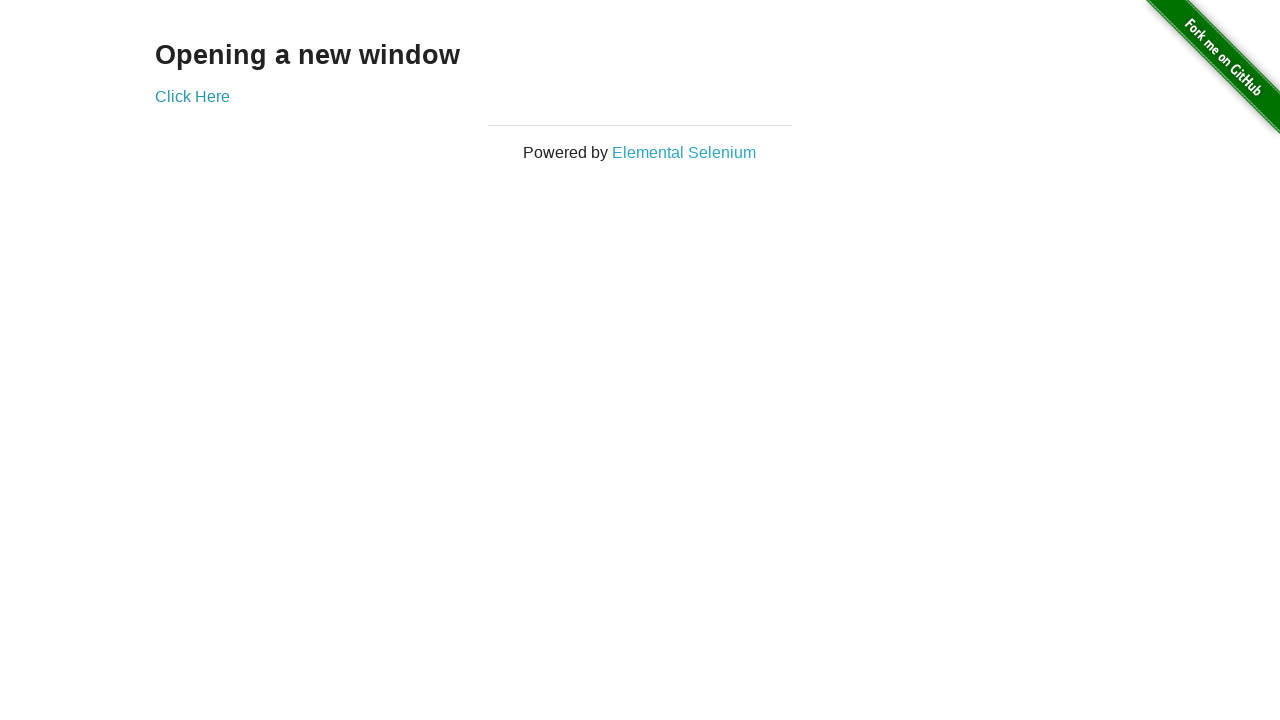